Tests iframe/frame handling by navigating to a page with frames and filling an input field inside a frame using two different approaches (frame URL and frameLocator)

Starting URL: https://ui.vision/demo/webtest/frames/

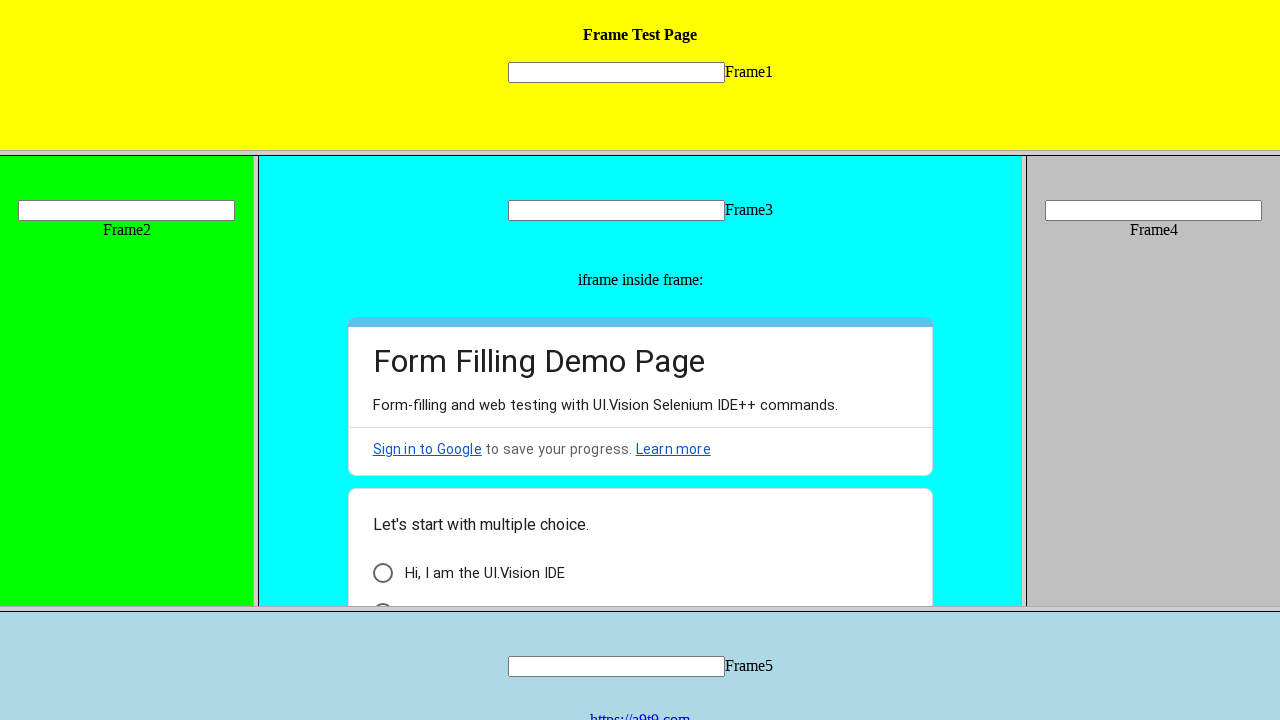

Retrieved all frames from page
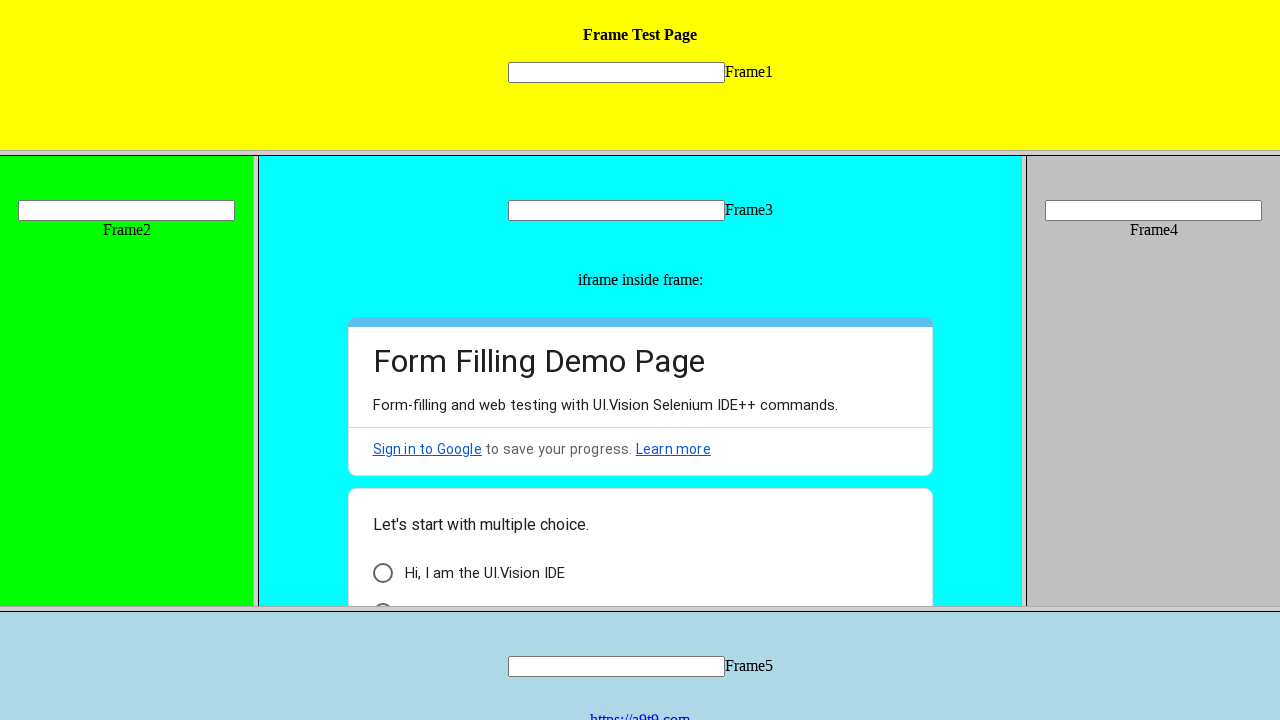

Located frame using frame URL 'frame_1.html'
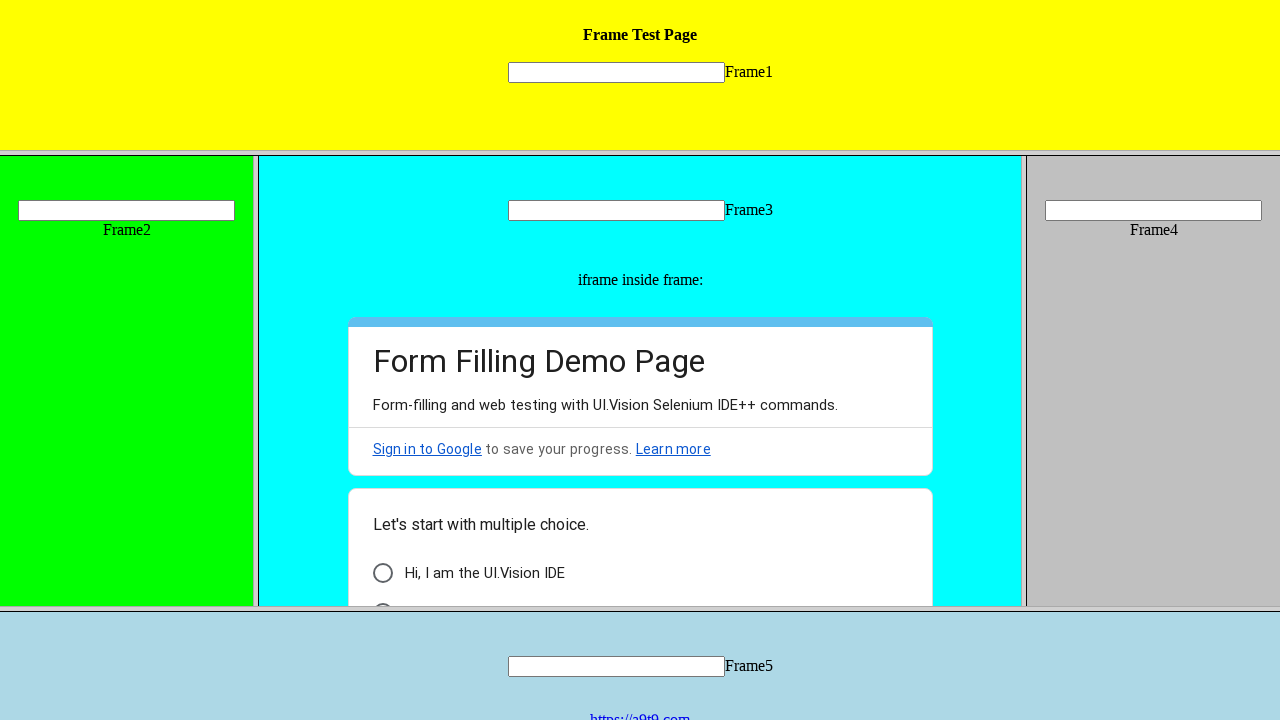

Filled input field in frame 1 with 'Hello' using frame URL approach on //input[@name='mytext1']
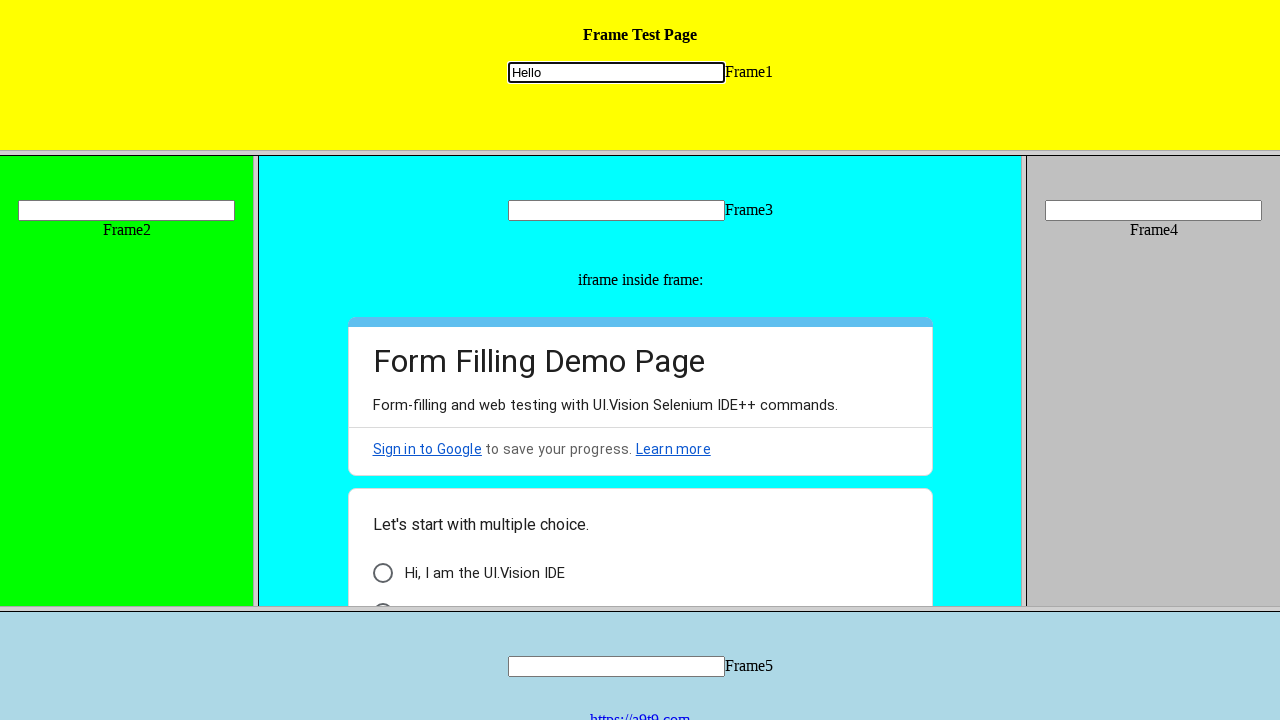

Located input field using frameLocator approach
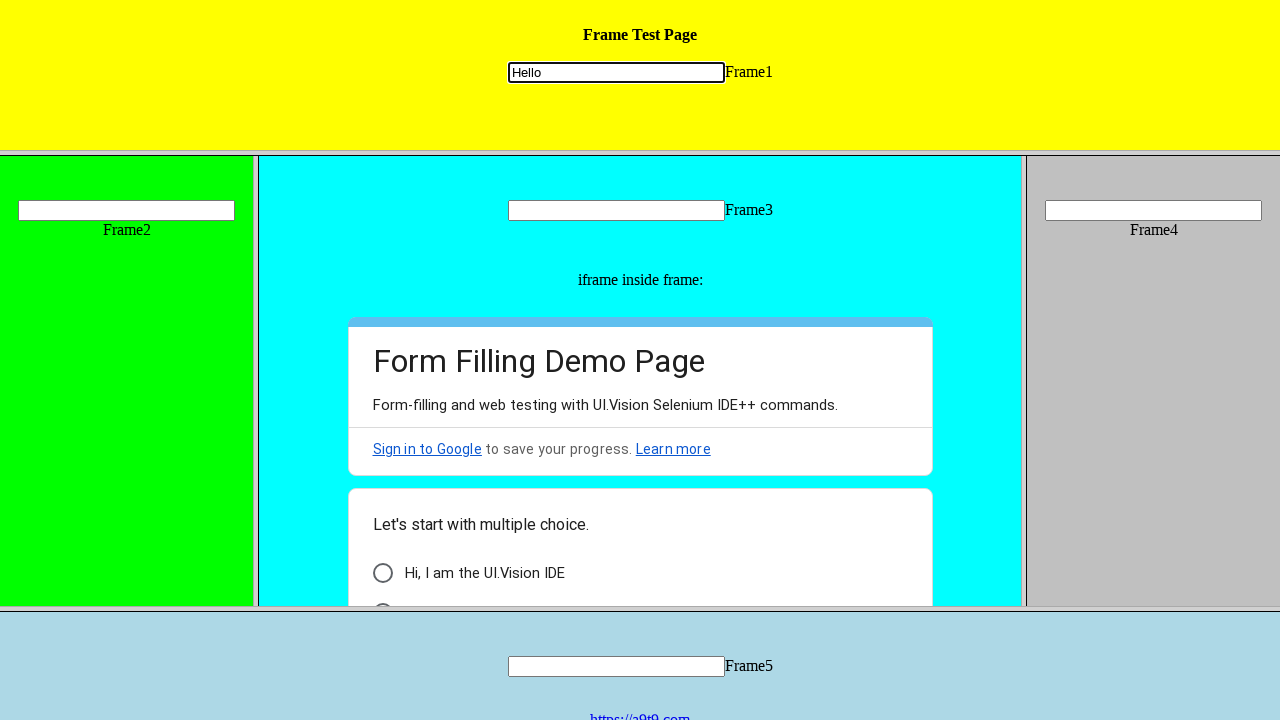

Filled input field in frame 1 with 'Hello World' using frameLocator approach on frame[src='frame_1.html'] >> internal:control=enter-frame >> input[name='mytext1
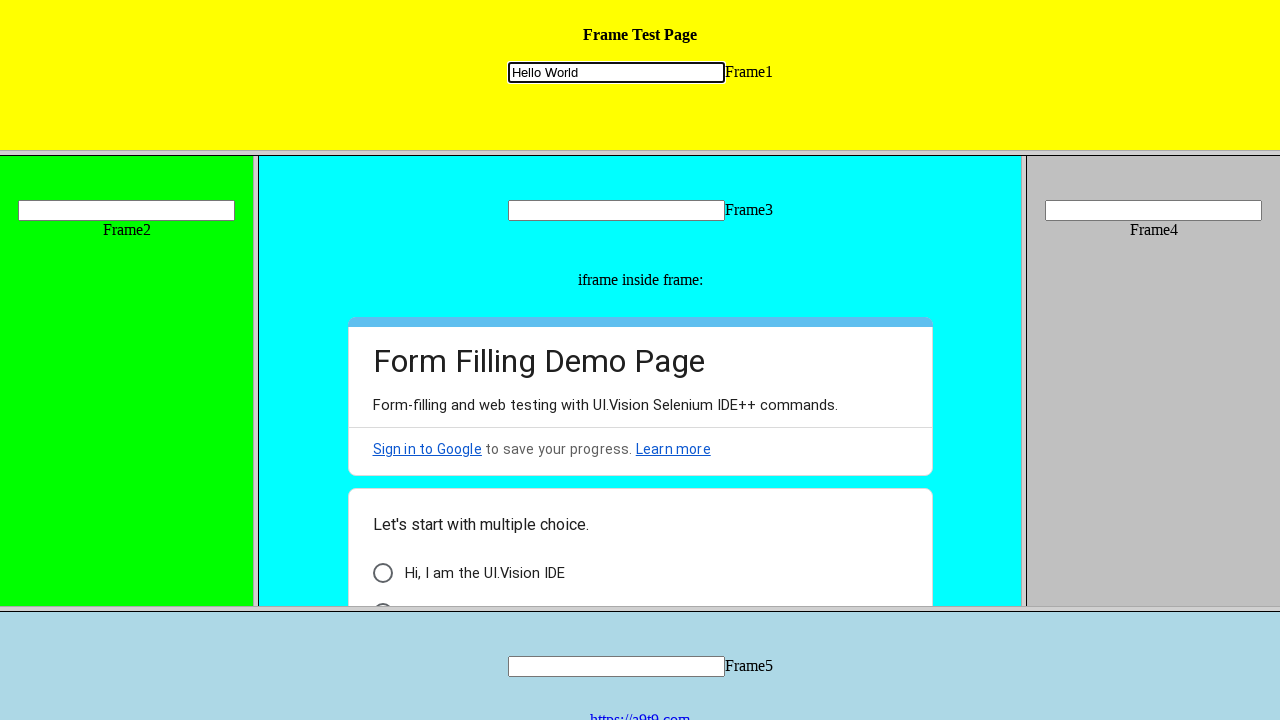

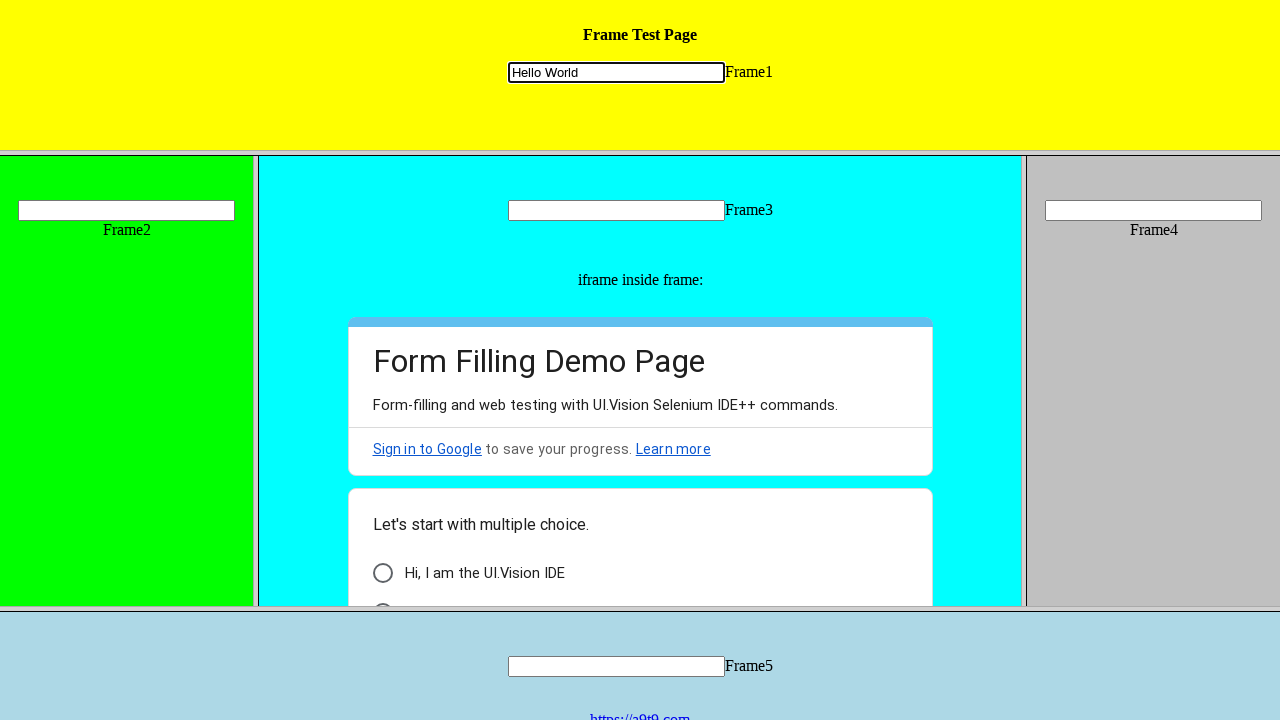